Navigates to the QWOP game page, waits for the game canvas to be clickable, clicks on it to focus, and sends keyboard input to play the game

Starting URL: http://www.foddy.net/Athletics.html?webgl=true

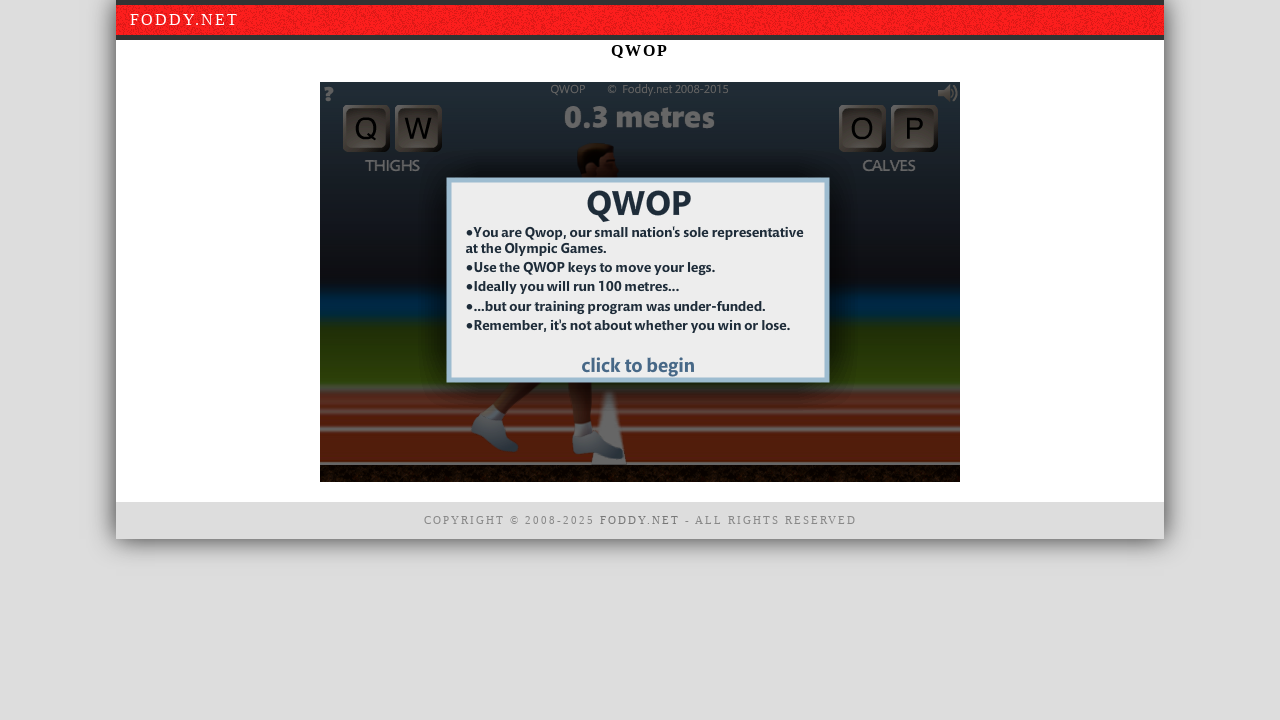

Waited for QWOP game canvas to be visible
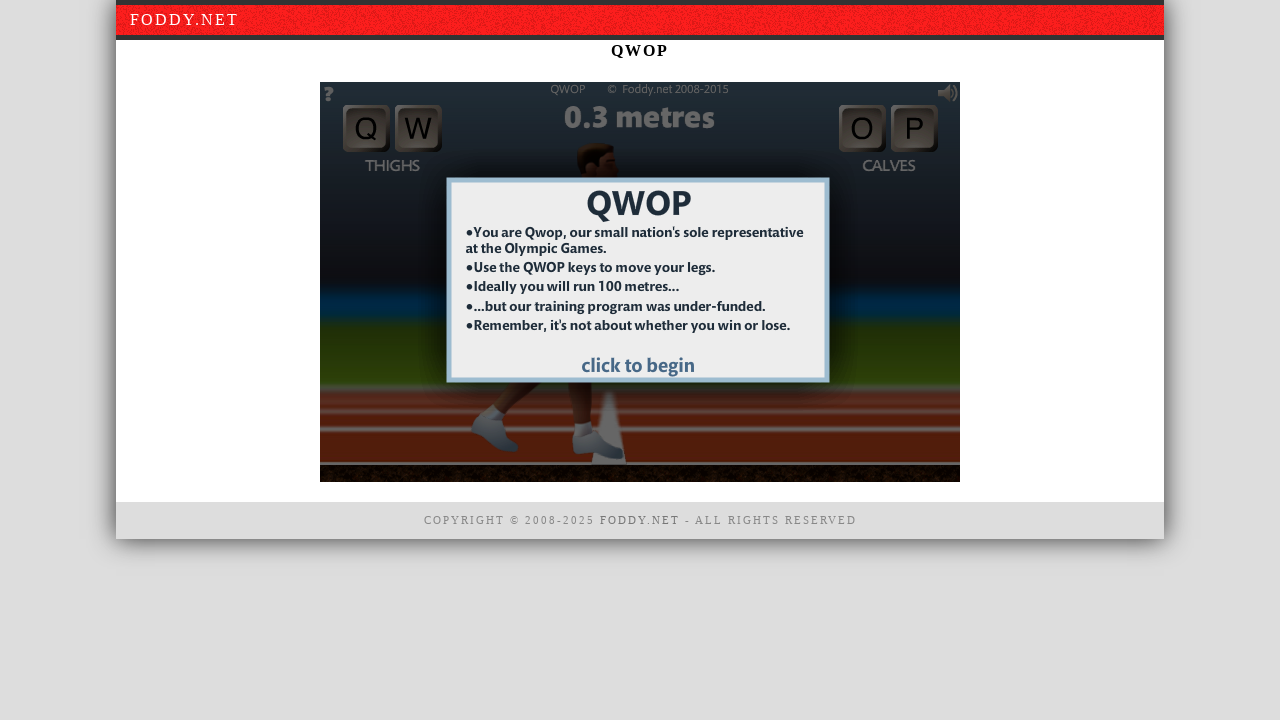

Clicked on game canvas to focus it at (640, 282) on #window1
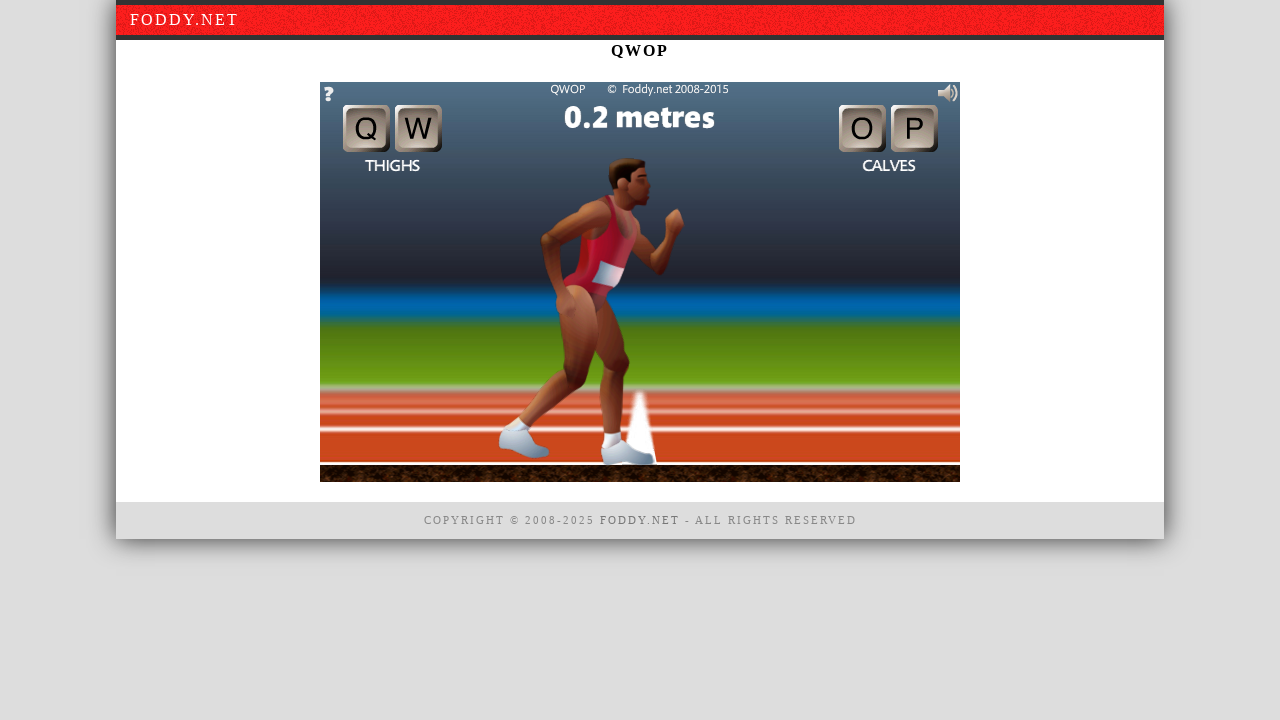

Pressed 'q' key to interact with QWOP game
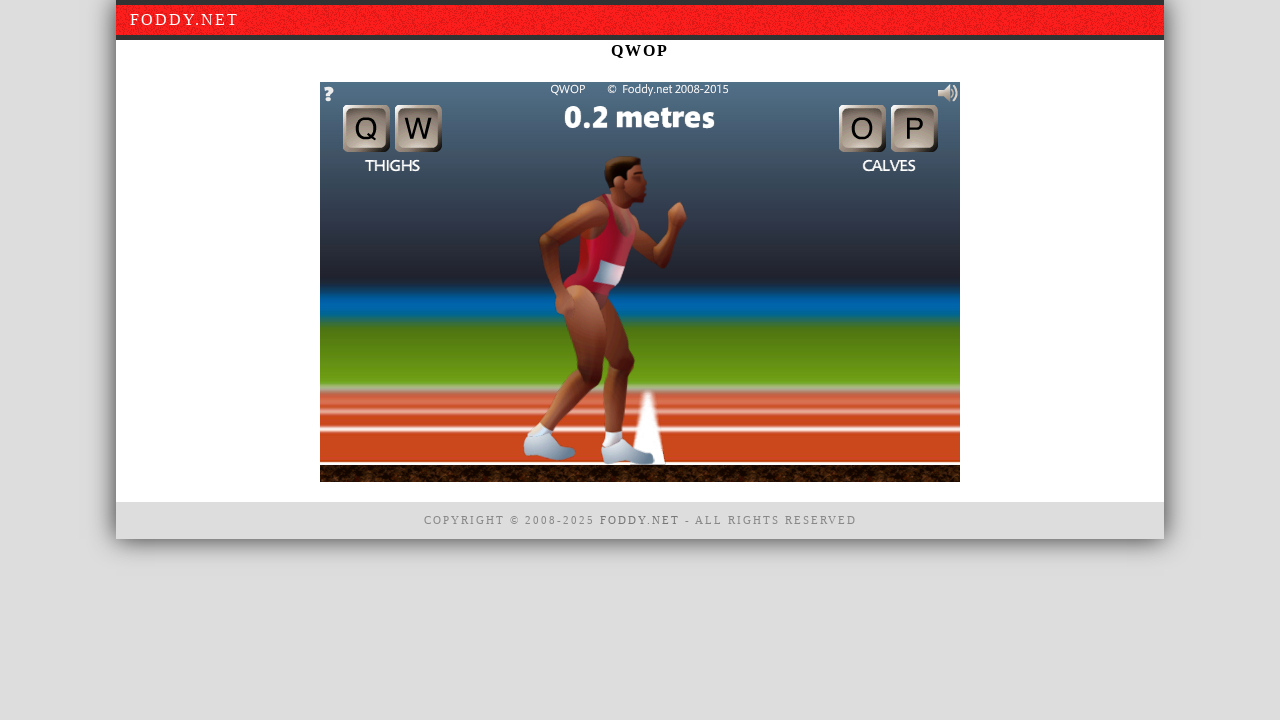

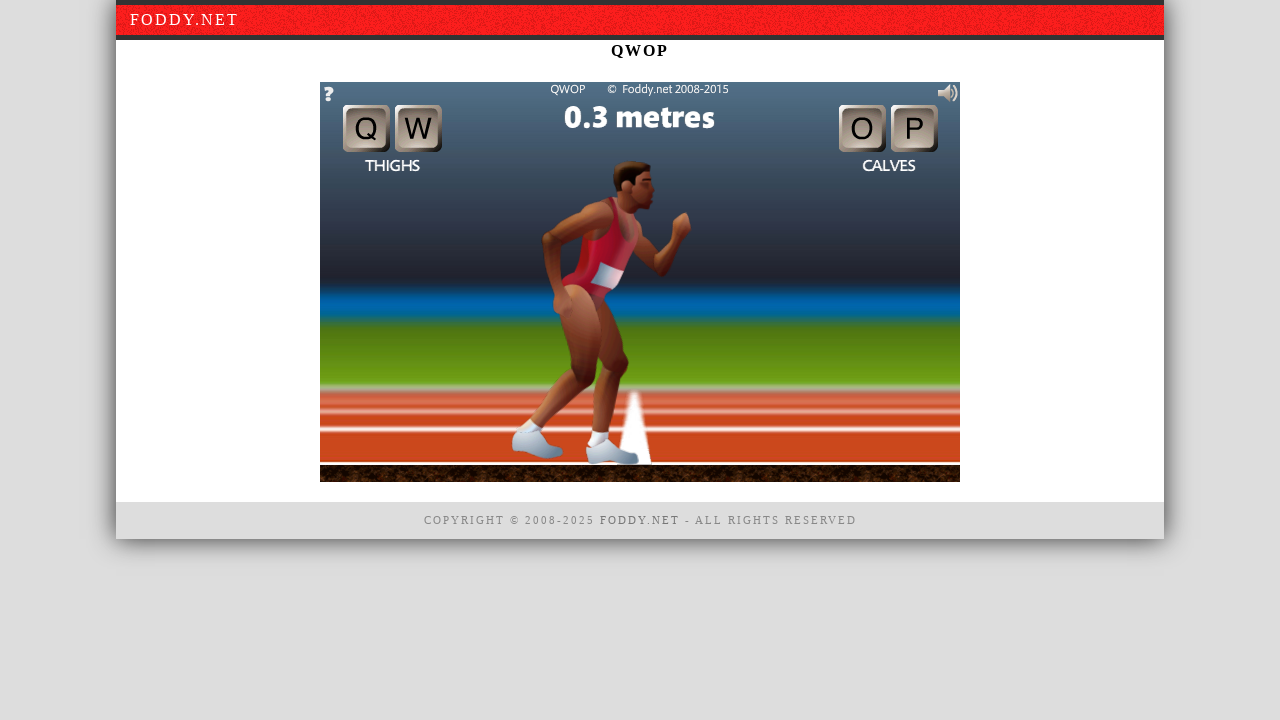